Tests the Fast.com speed test website by navigating to it and clicking on the speed progress indicator element to interact with the speed test interface.

Starting URL: http://fast.com/

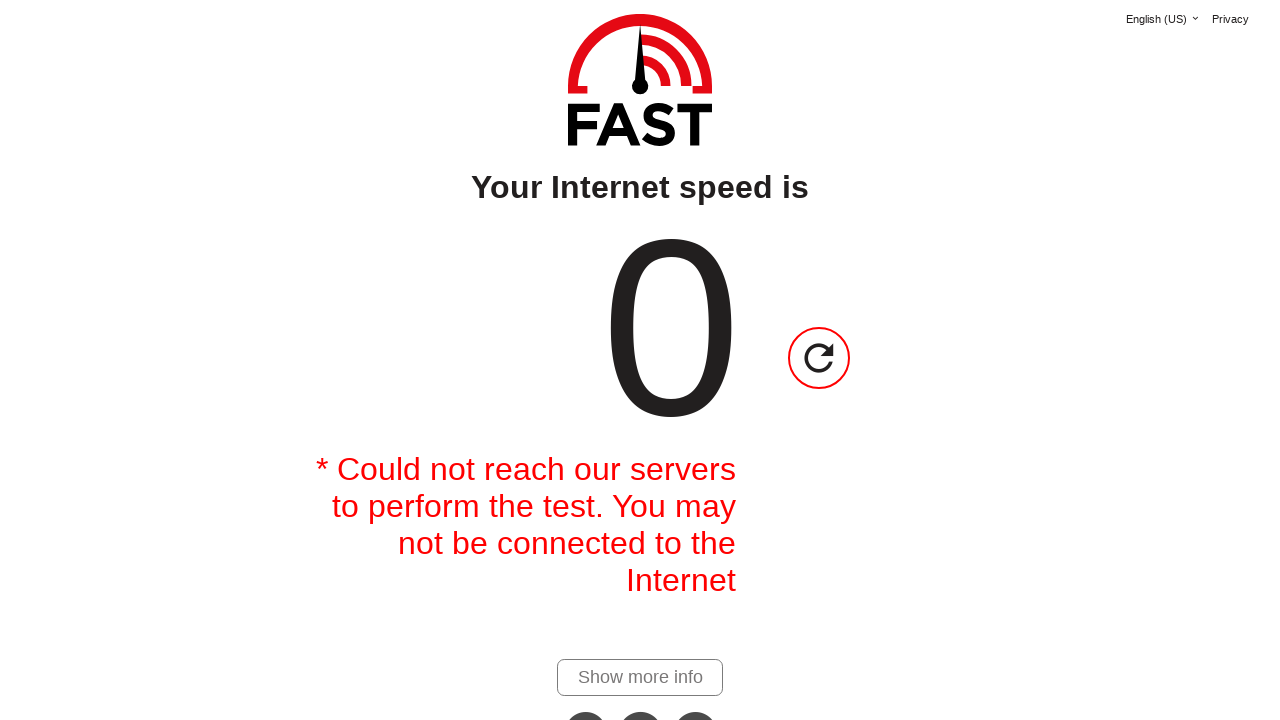

Navigated to Fast.com speed test website
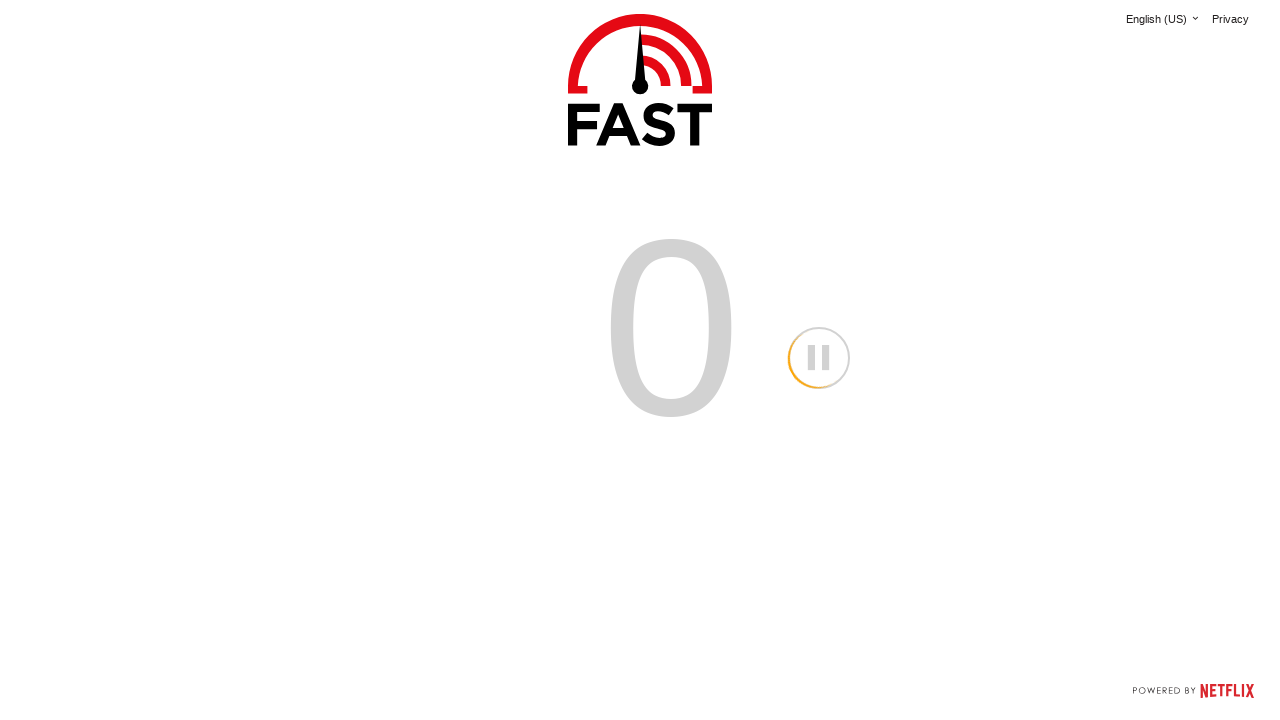

Clicked on the speed progress indicator element to interact with speed test interface at (819, 358) on #speed-progress-indicator
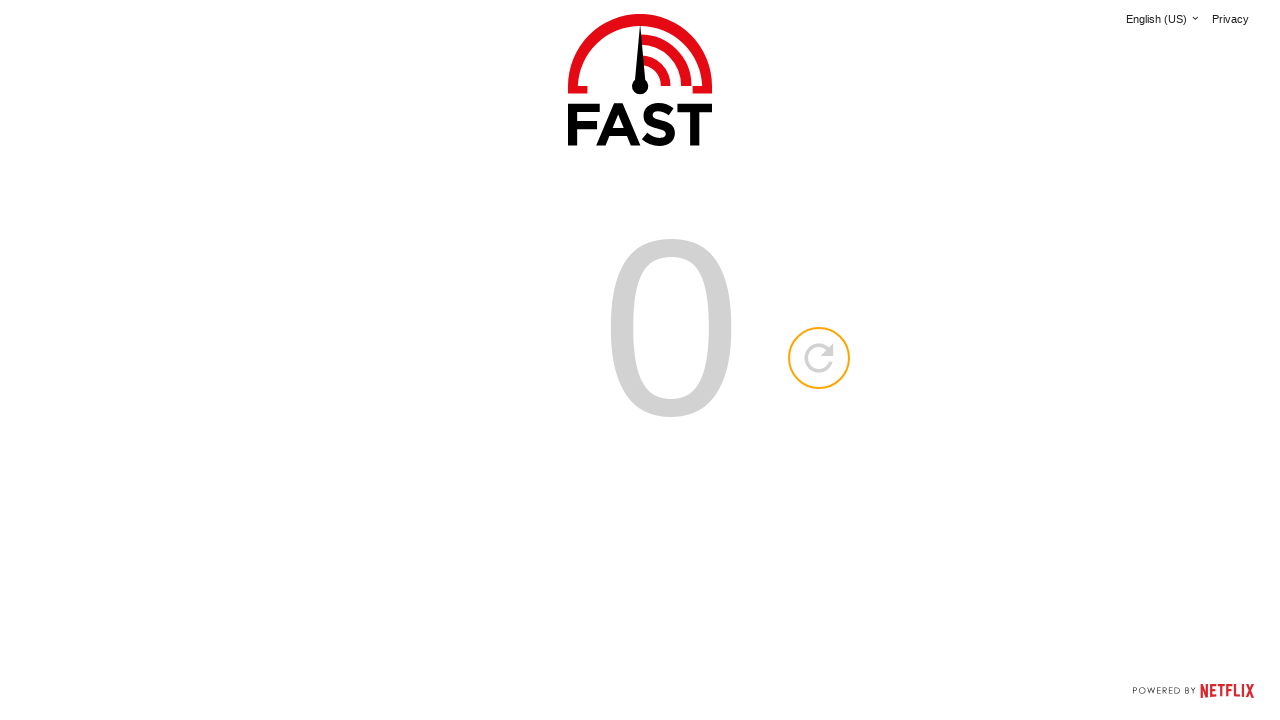

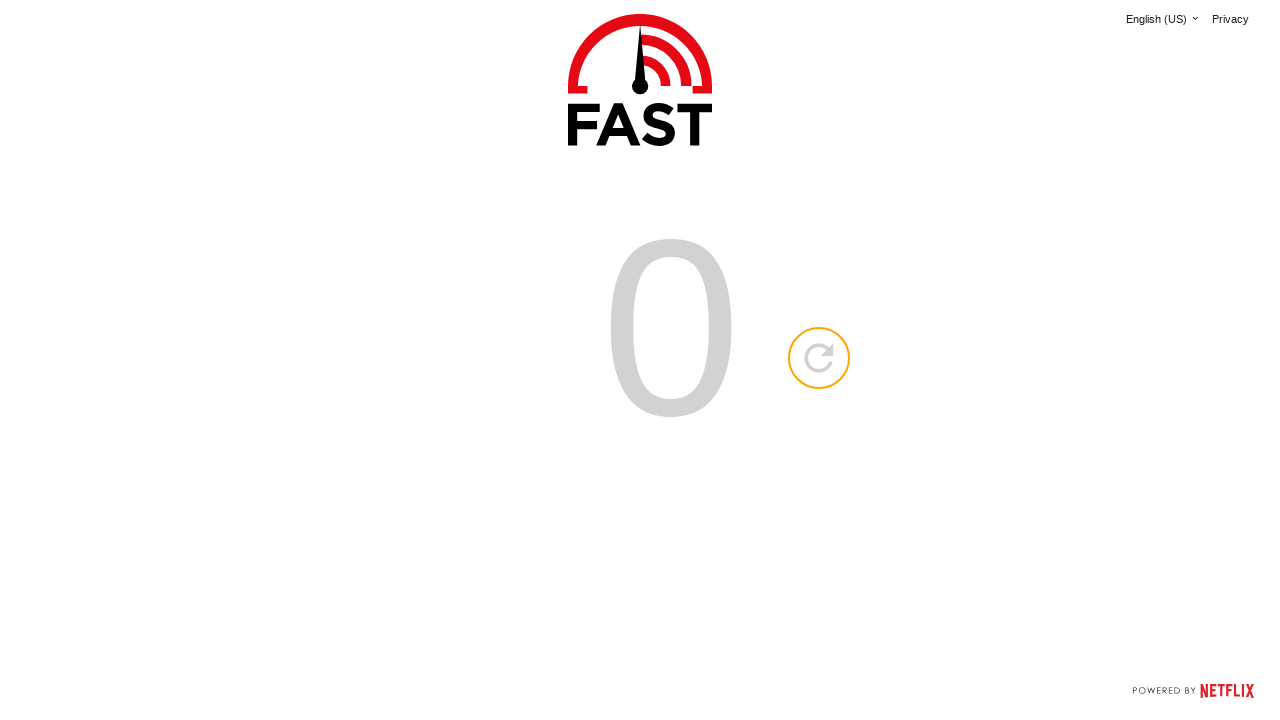